Tests keyboard shortcuts on a text comparison tool by entering text, selecting all with Ctrl+A, copying with Ctrl+C, switching to the next field with Tab, and pasting with Ctrl+V

Starting URL: https://text-compare.com/

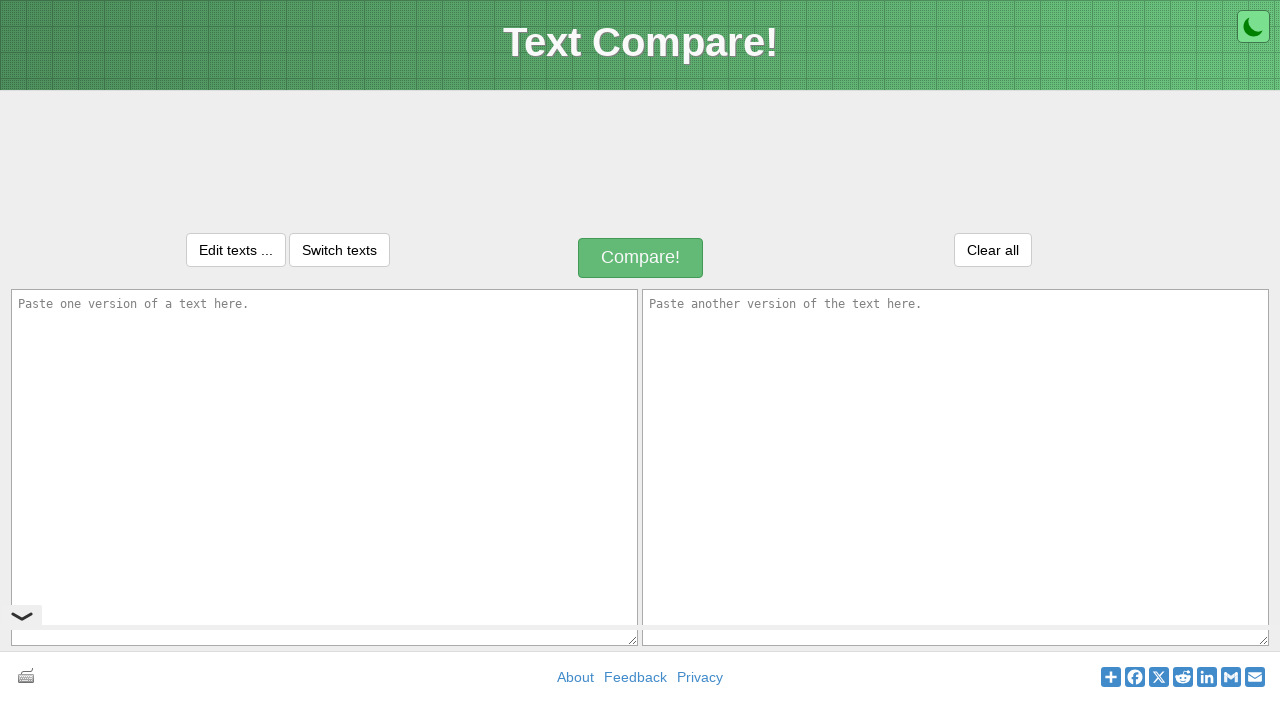

Entered text 'I learning Selenium with Java' in the first textarea on #inputText1
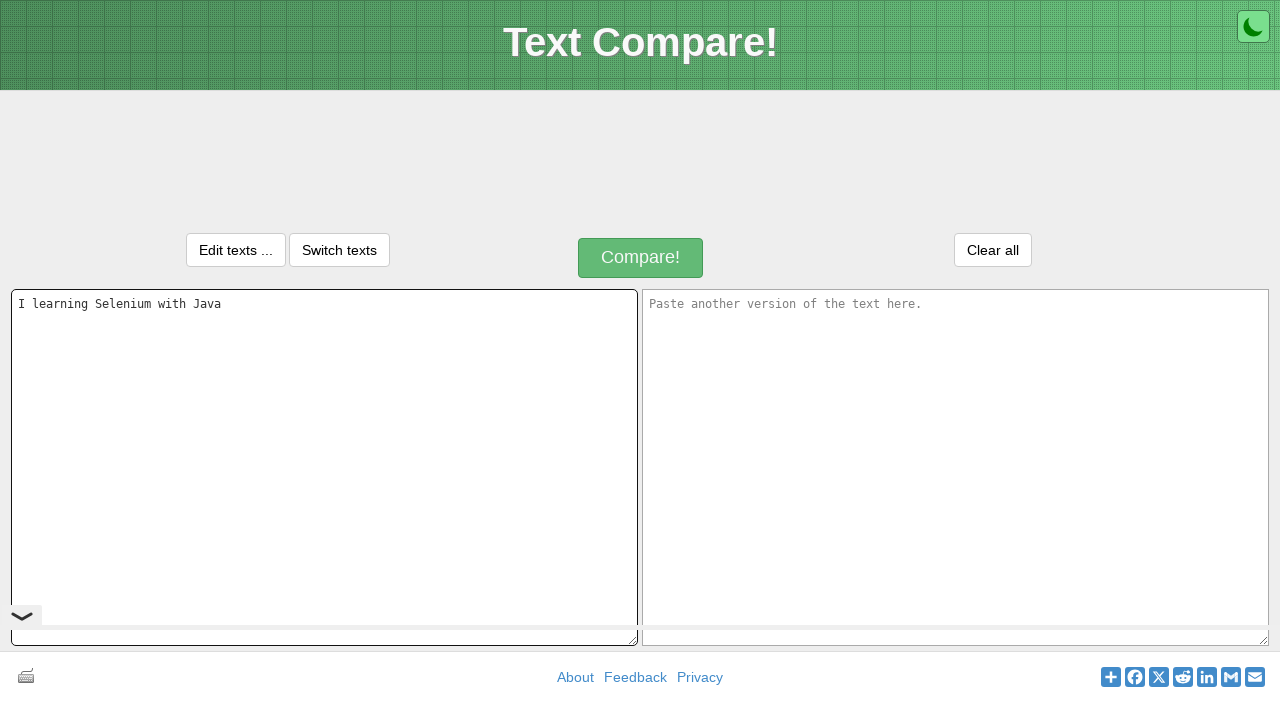

Selected all text with Ctrl+A keyboard shortcut
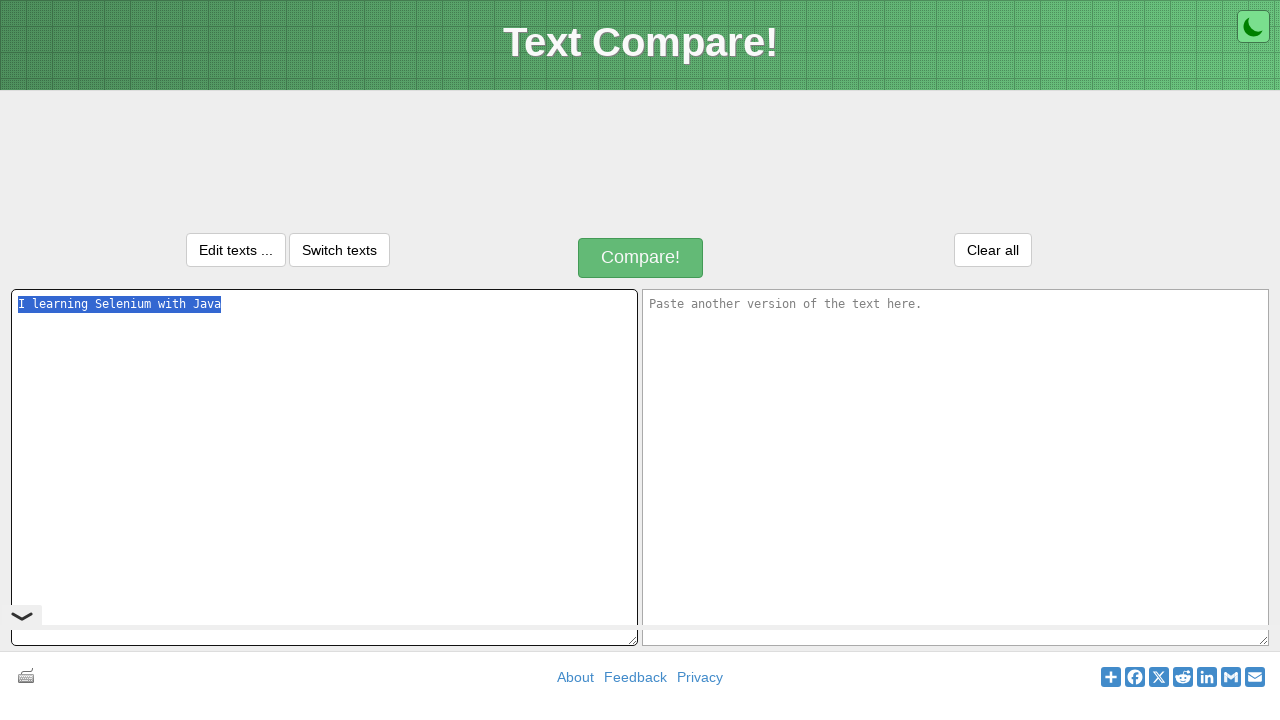

Copied selected text with Ctrl+C keyboard shortcut
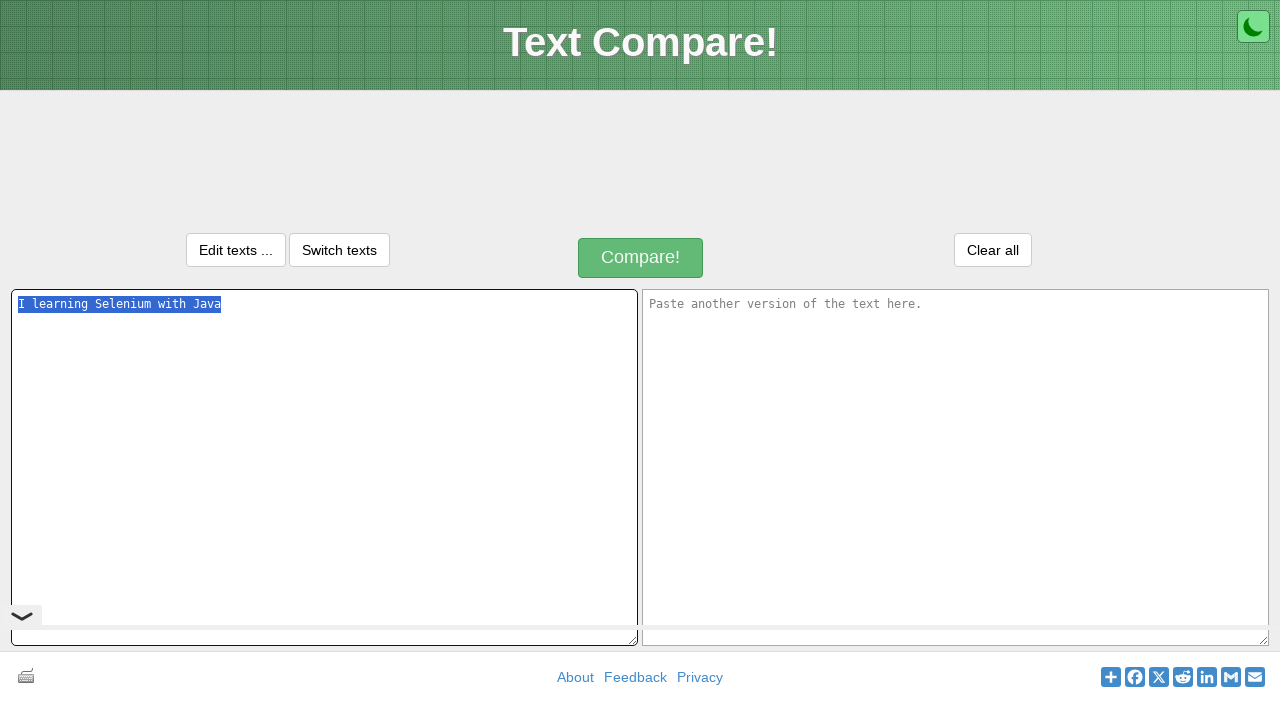

Pressed Tab to move focus to the next field
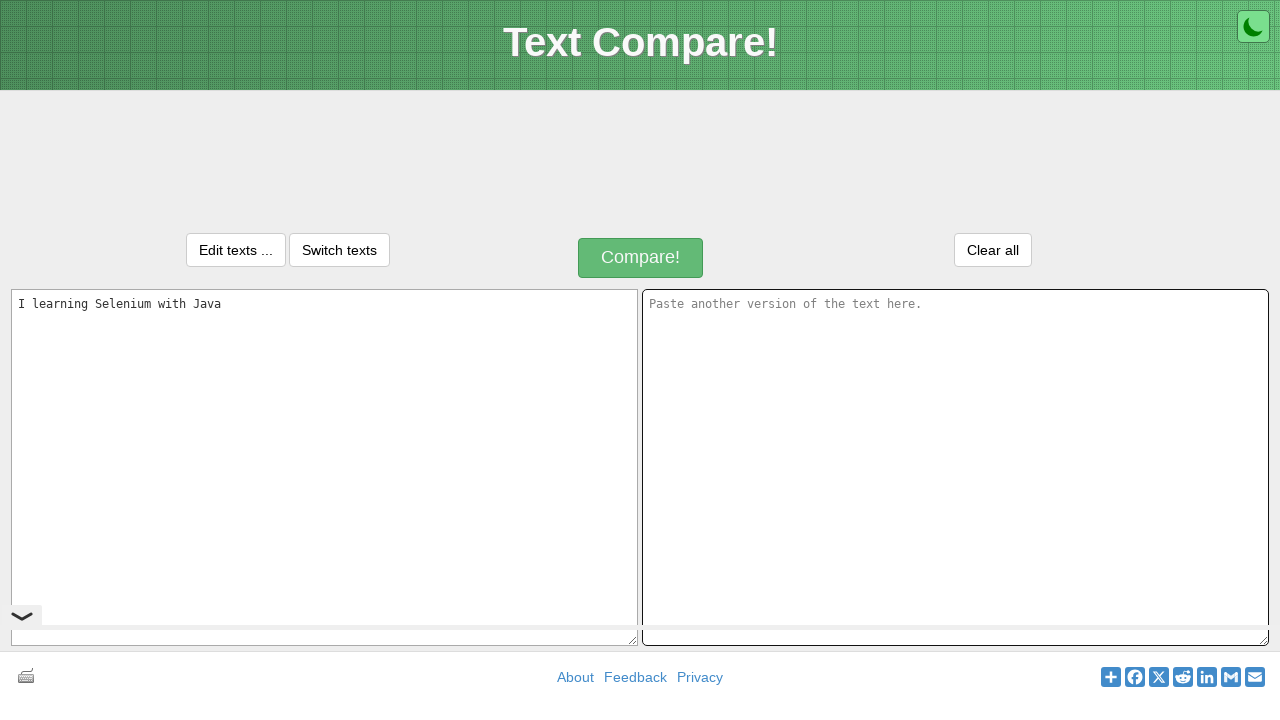

Pasted text with Ctrl+V keyboard shortcut into the second field
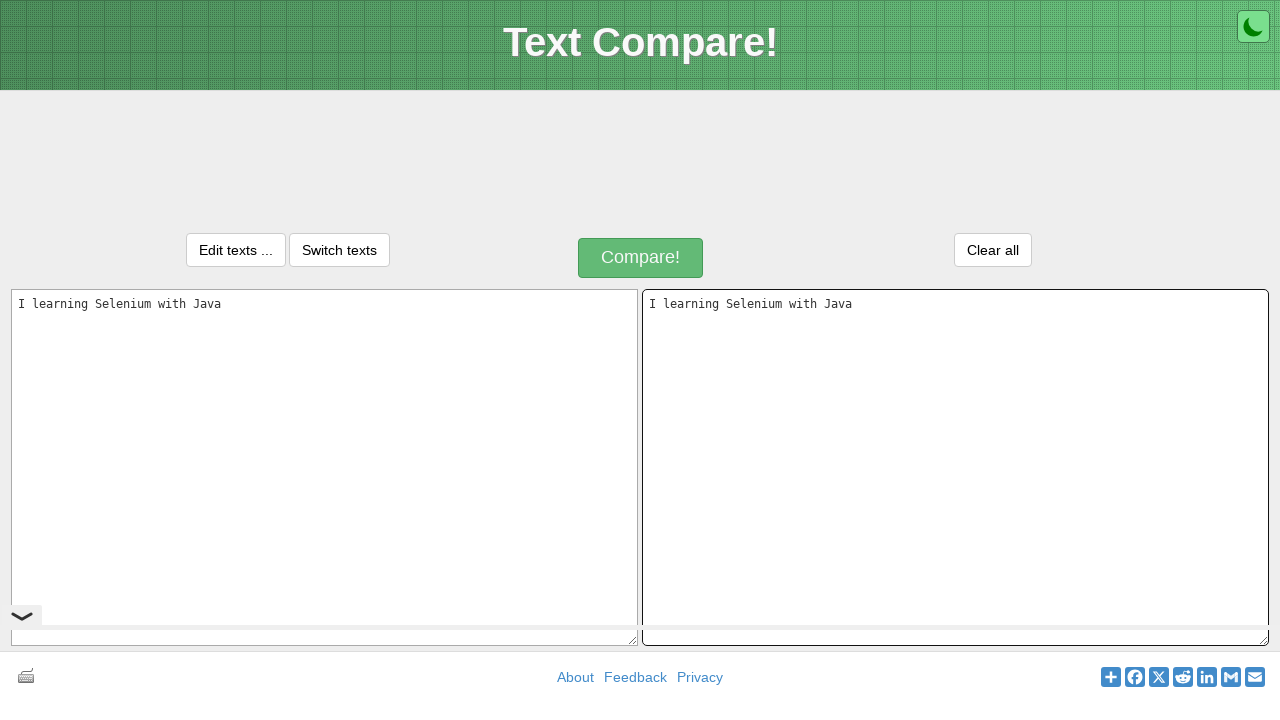

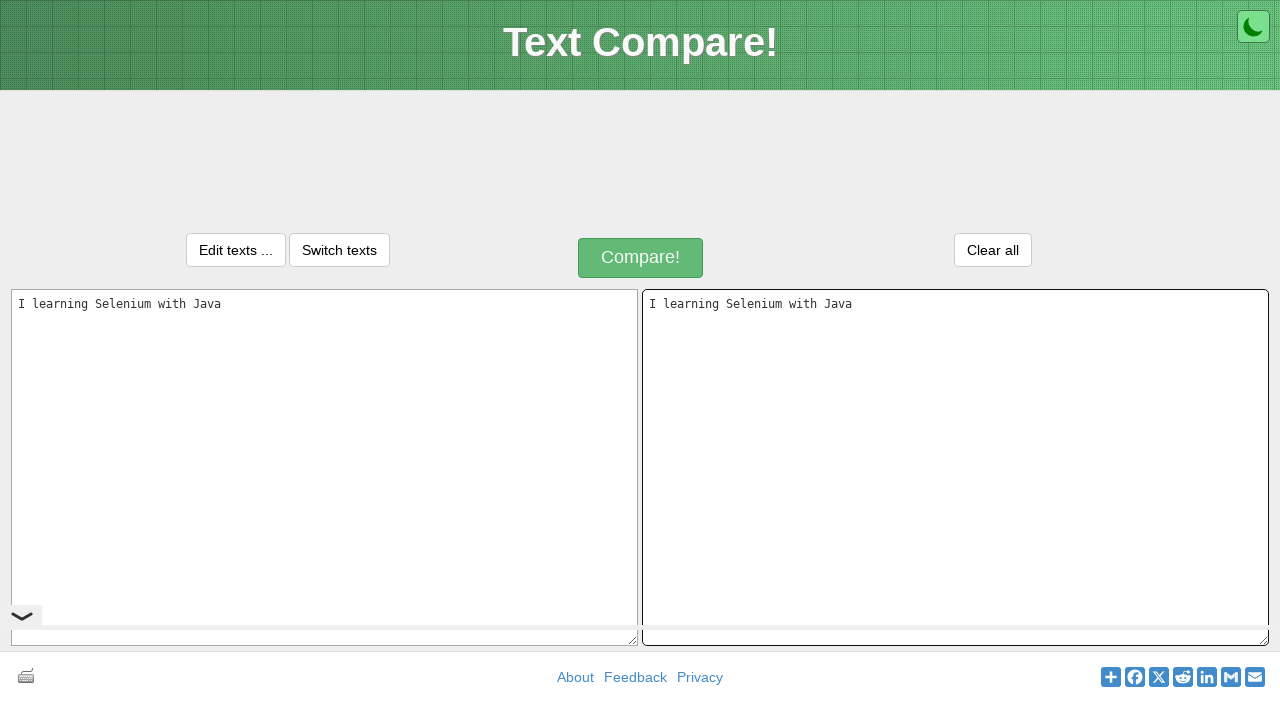